Navigates to SauceDemo website and fills in username and password fields on the main page

Starting URL: https://www.saucedemo.com/

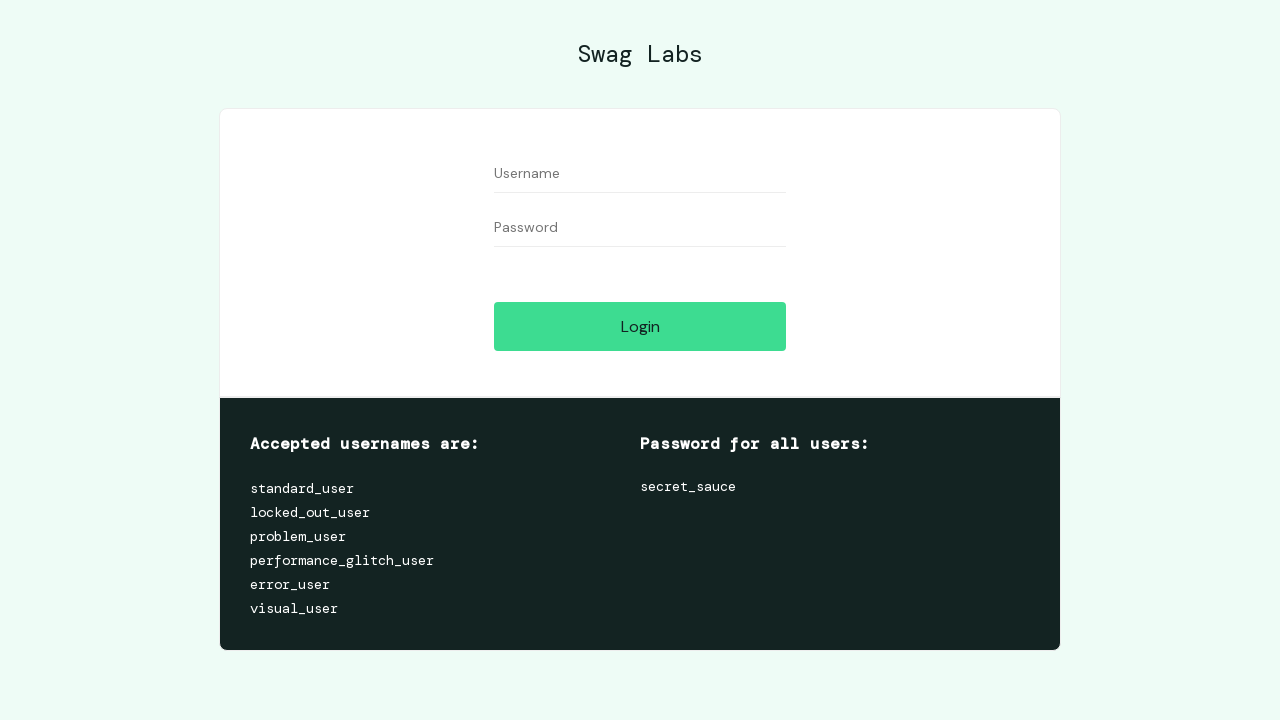

Filled username field with 'testuser2024@gmail.com' on input[name='user-name']
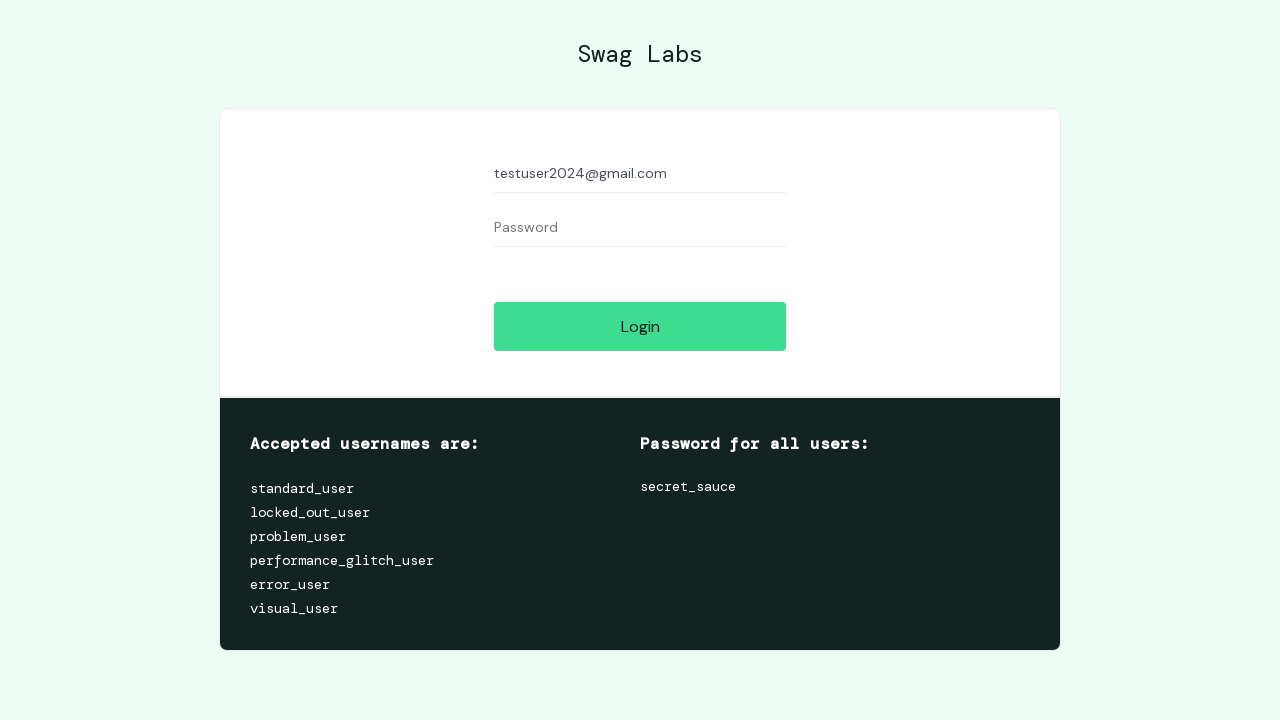

Filled password field with 'testpass123' on #password
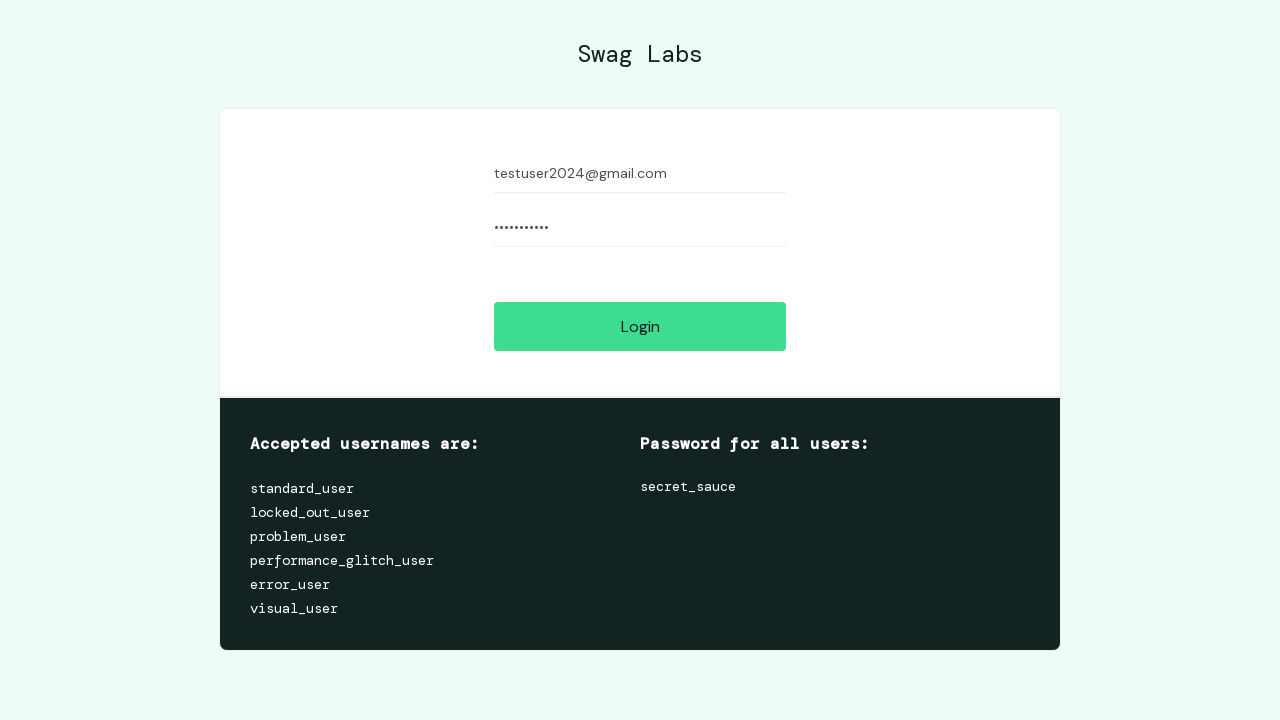

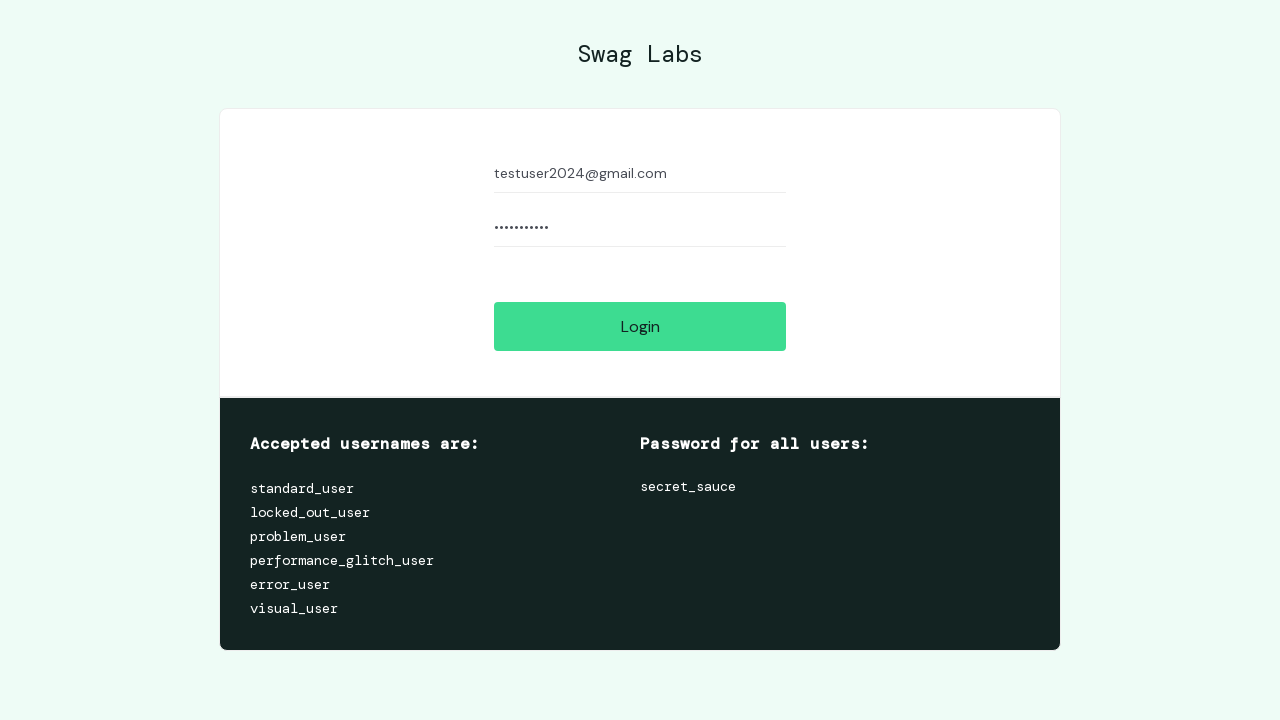